Tests scrolling functionality by scrolling to the footer element and verifying scroll position changes

Starting URL: https://webdriver.io/

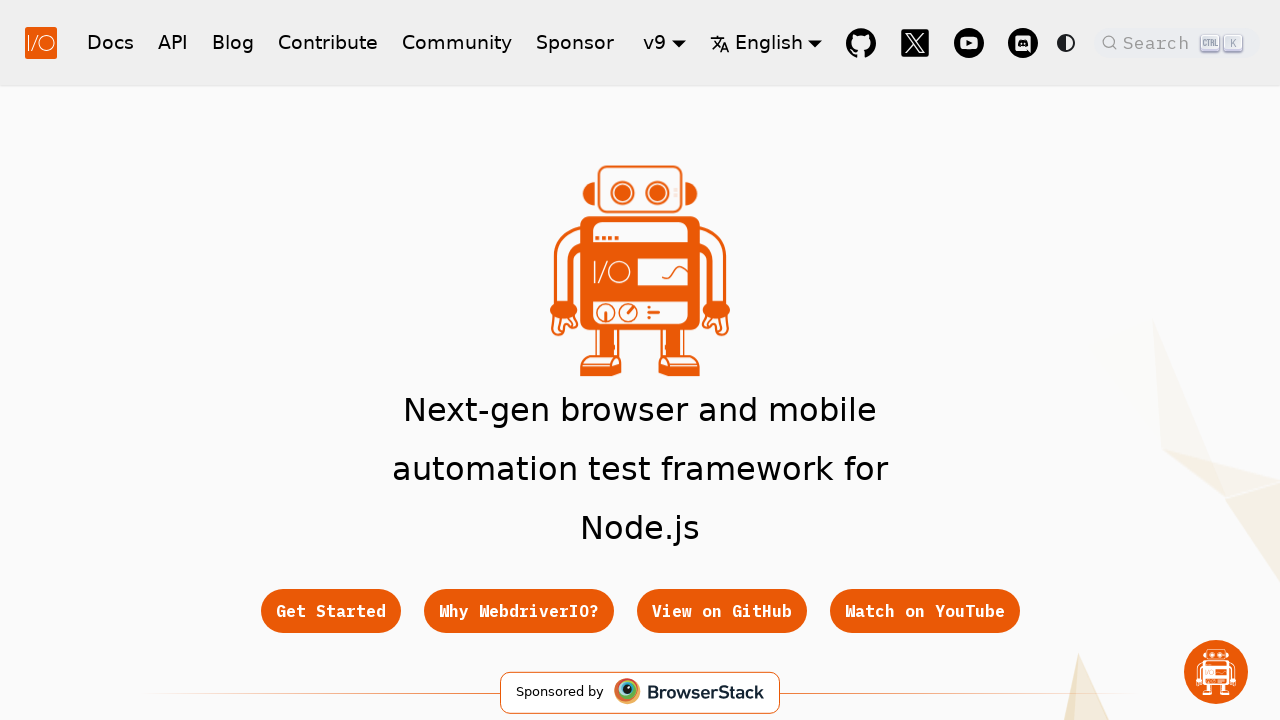

Evaluated initial scroll position
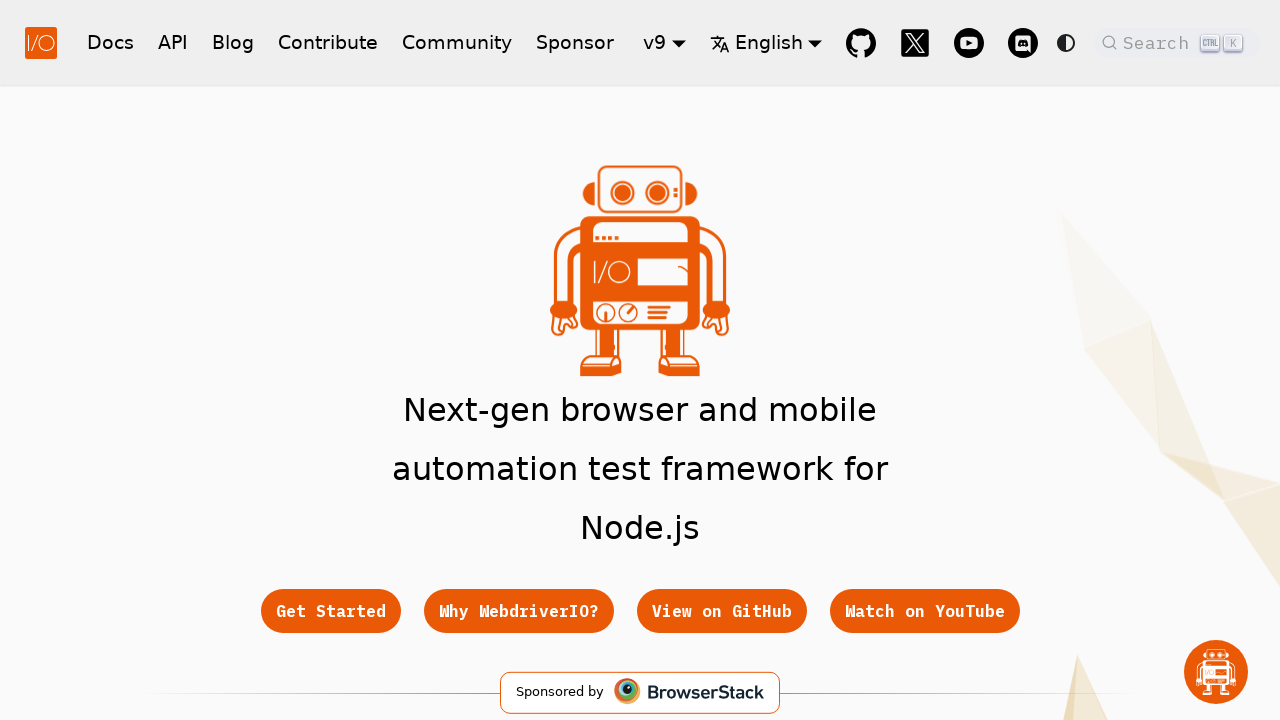

Verified scroll position is at top [0, 0]
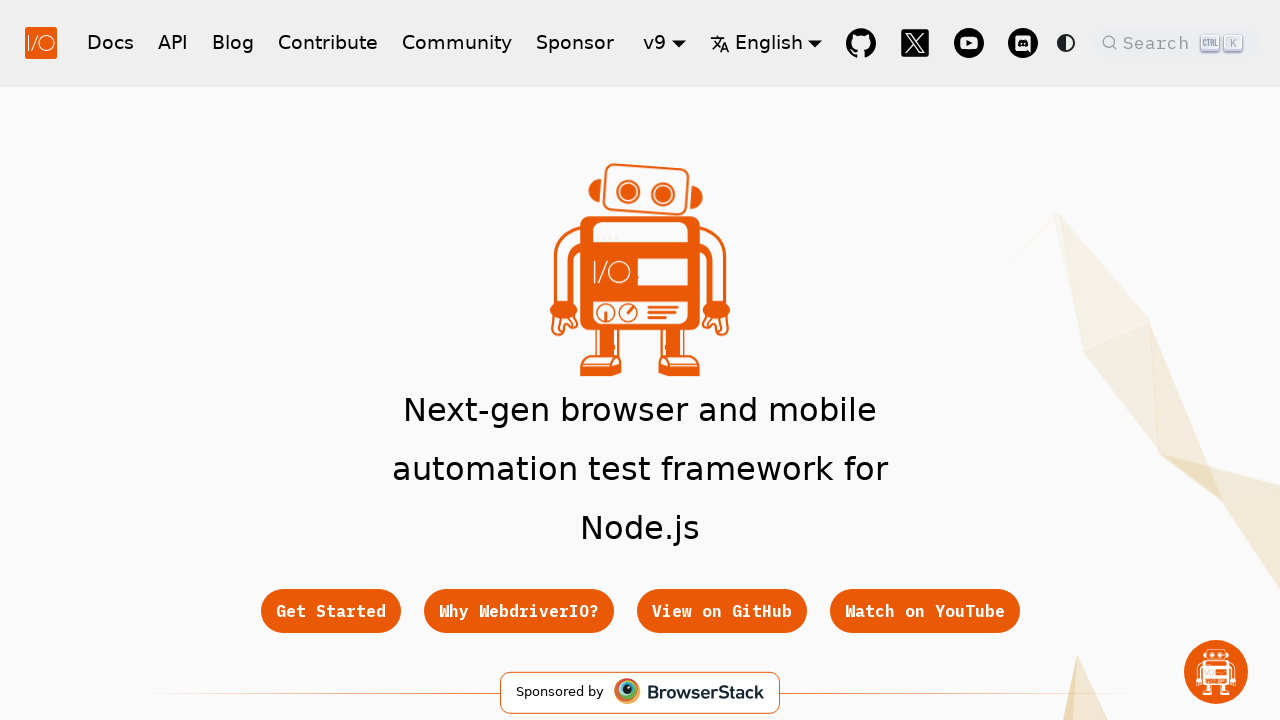

Scrolled footer element into view
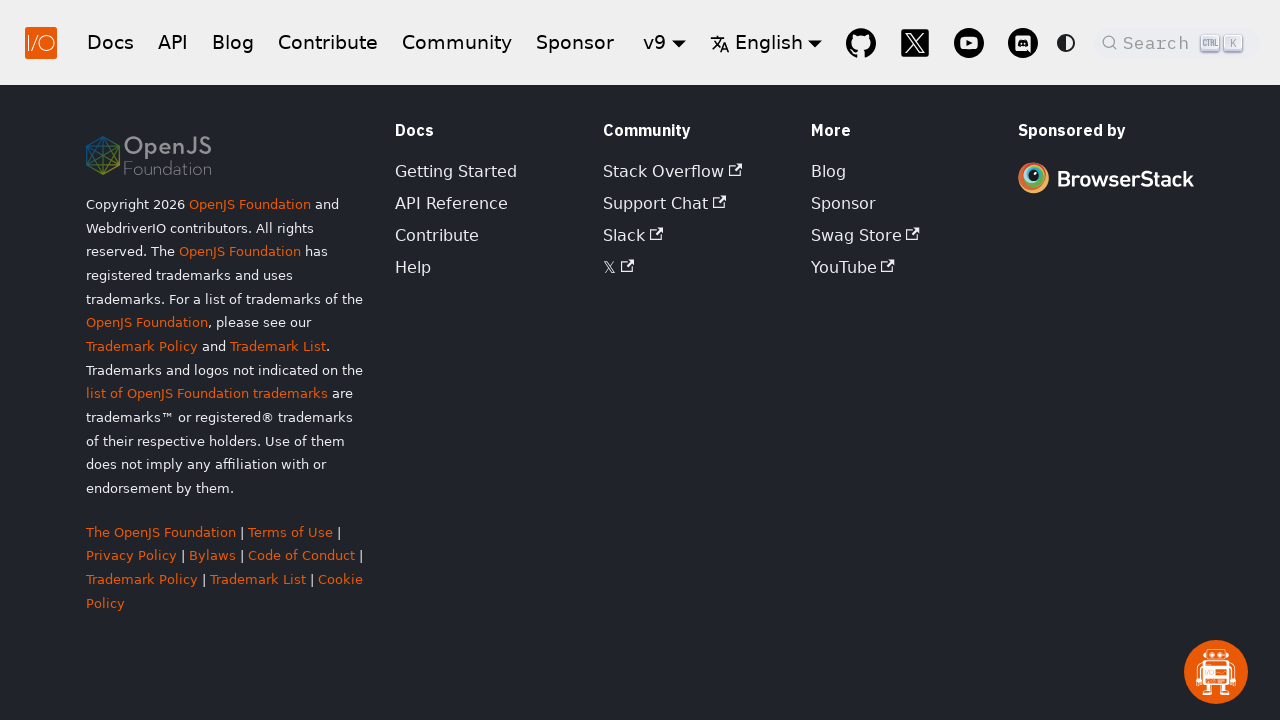

Evaluated scroll position after scrolling
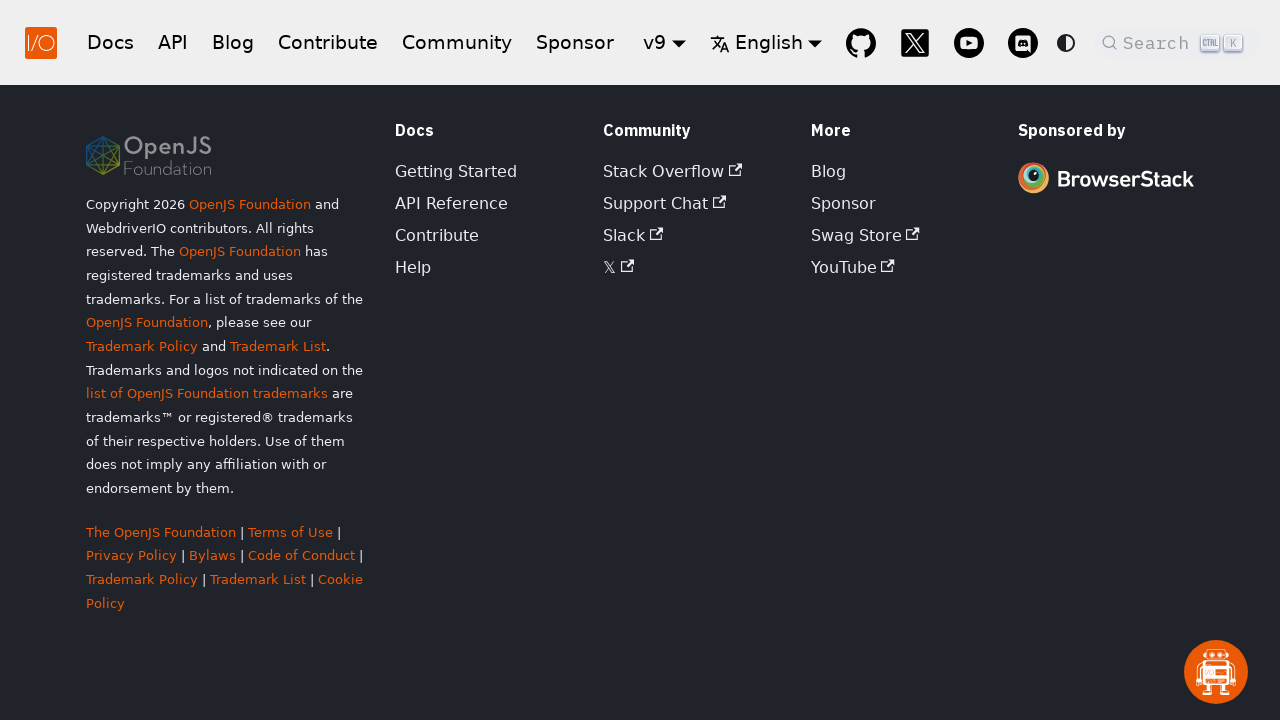

Verified scroll position changed (Y > 100)
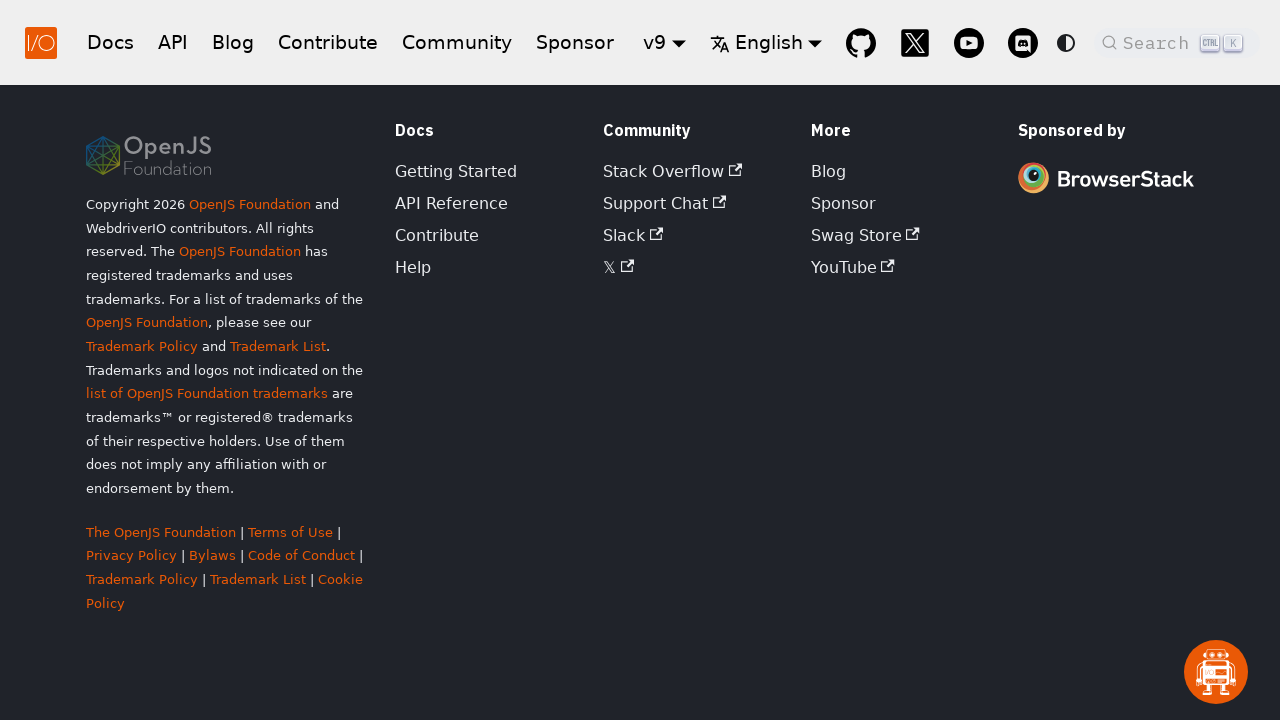

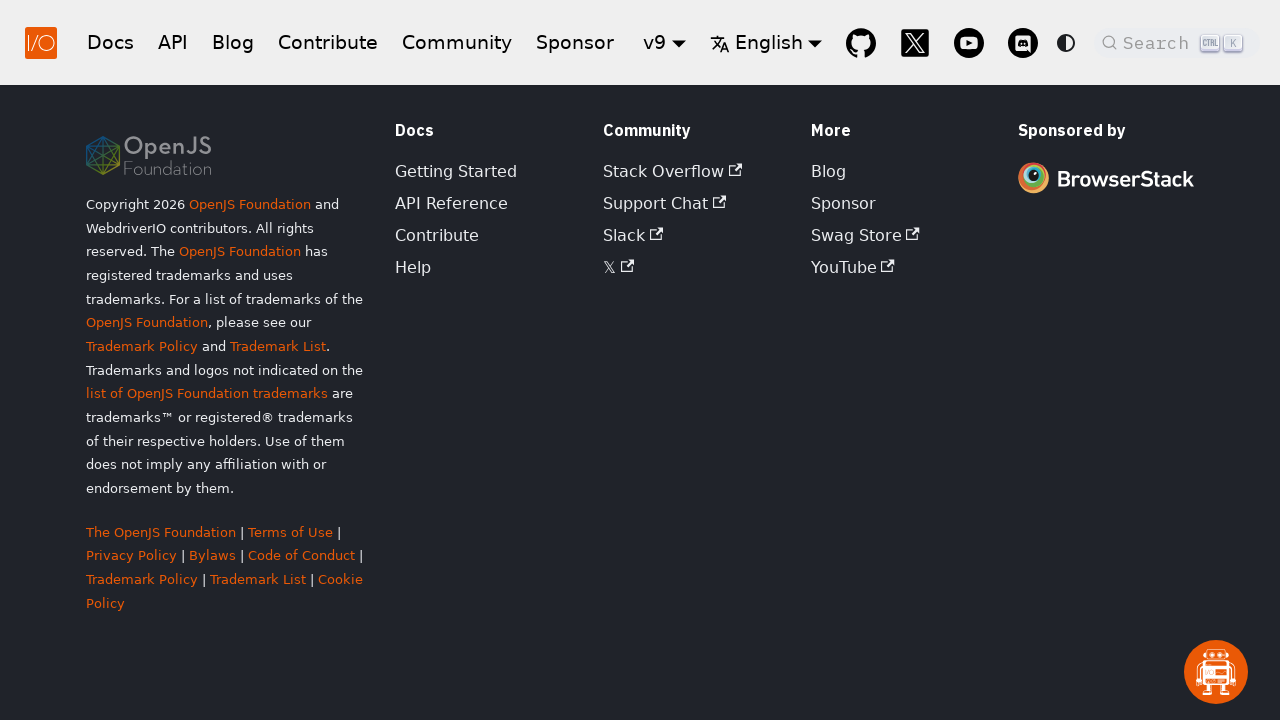